Tests radio button functionality by selecting different radio button options and verifying they are selected

Starting URL: https://testcenter.techproeducation.com/index.php?page=radio-buttons

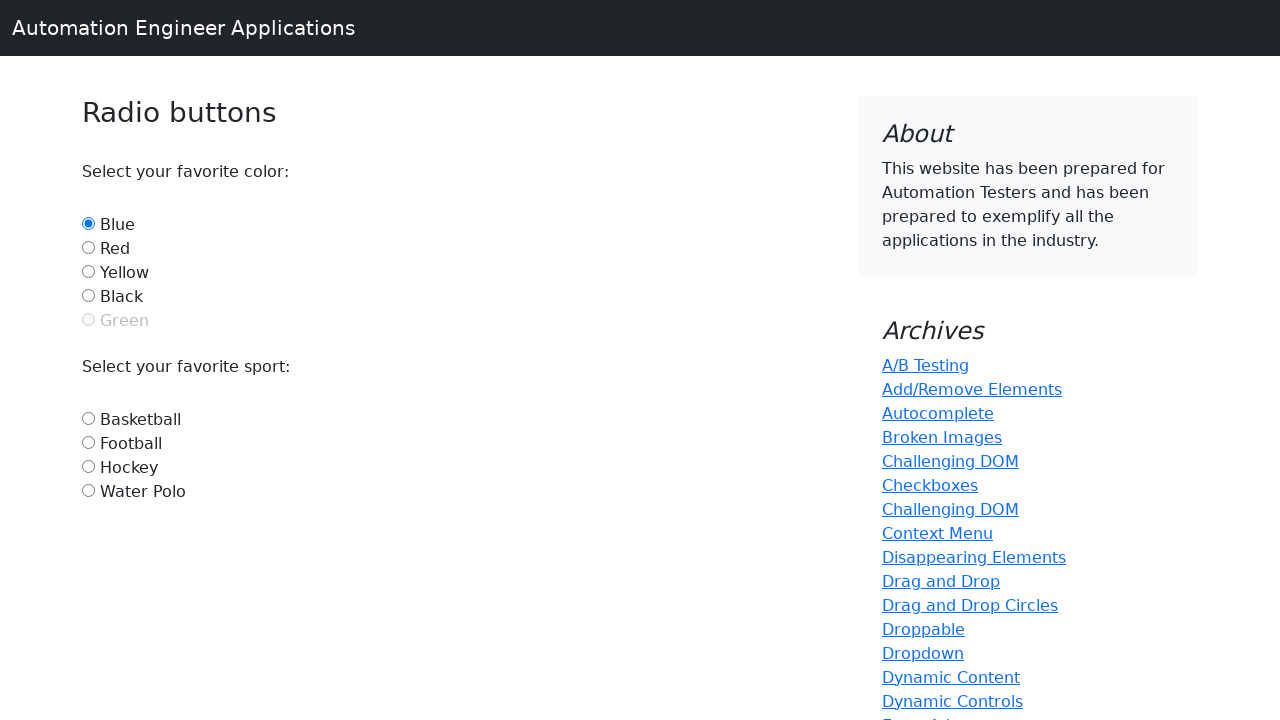

Clicked yellow radio button at (88, 271) on #yellow
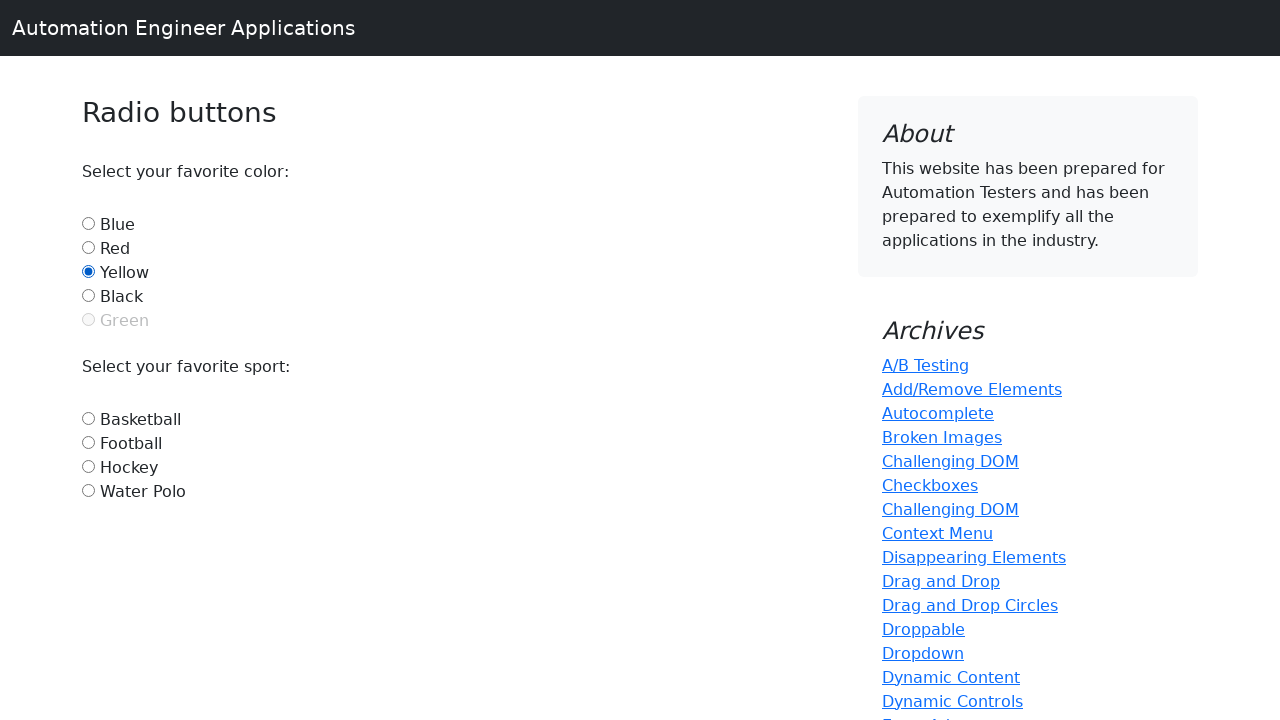

Verified yellow radio button is selected
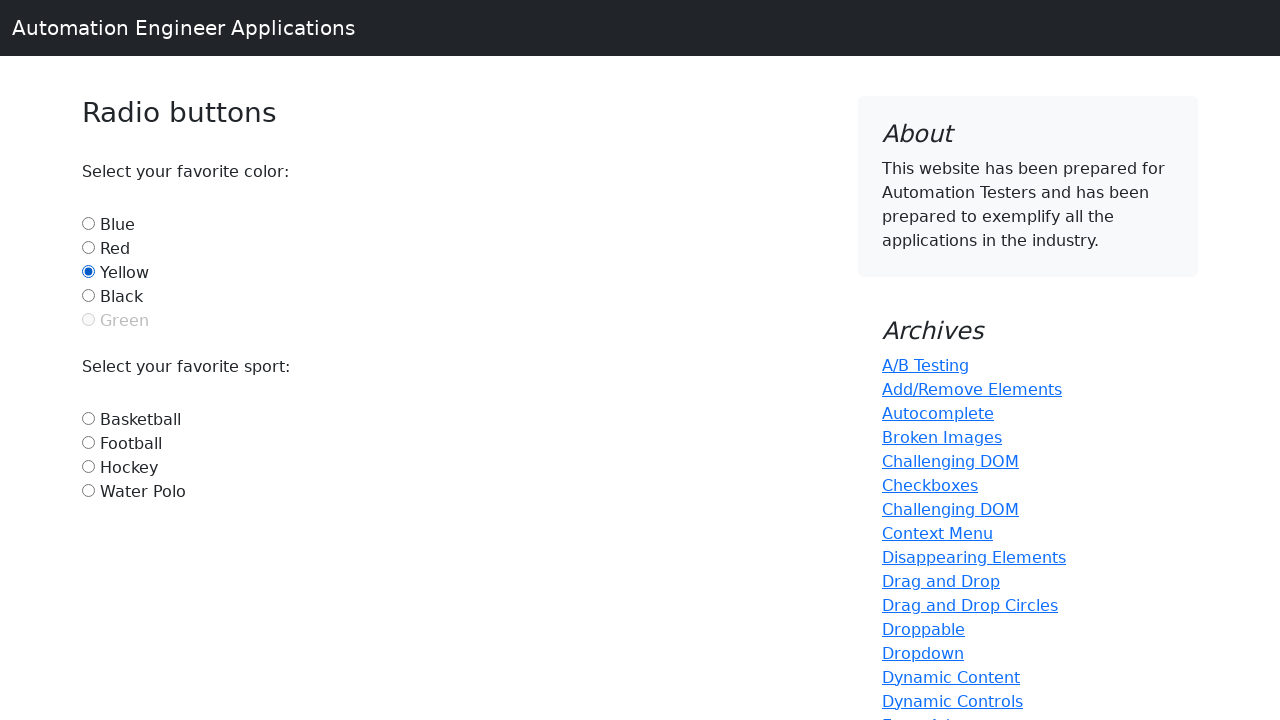

Clicked black radio button at (88, 295) on #black
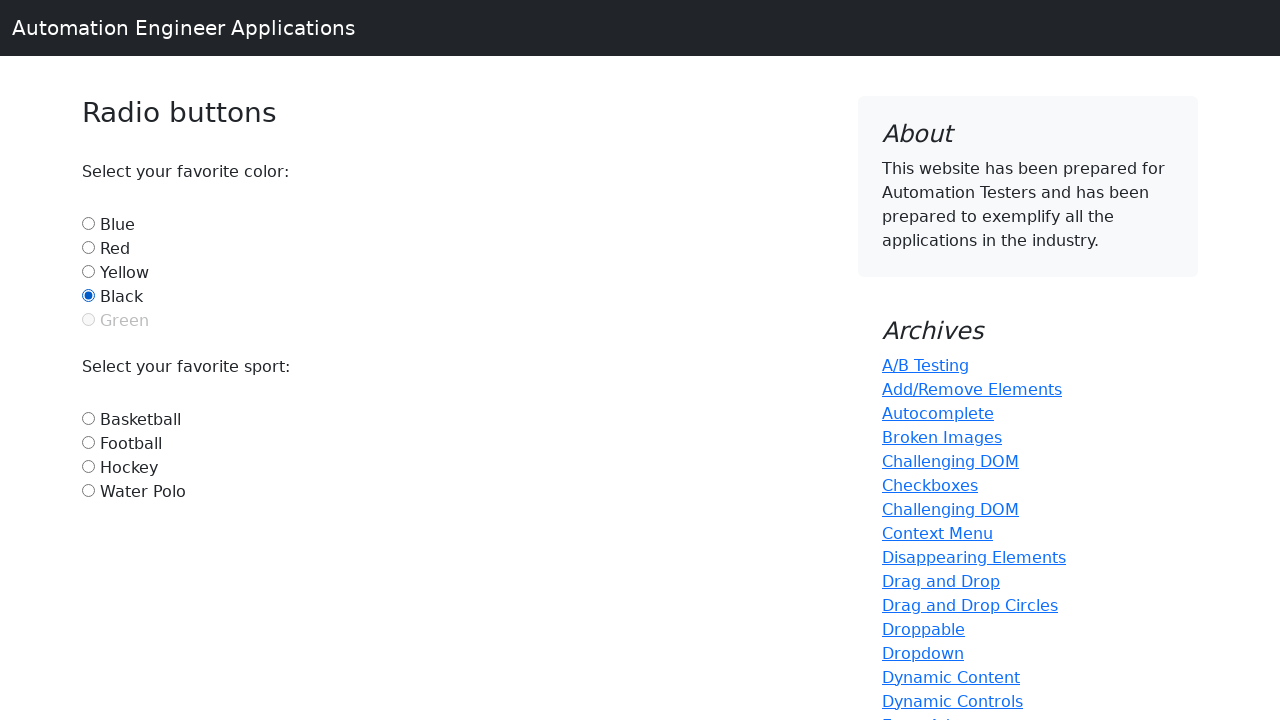

Verified black radio button is selected
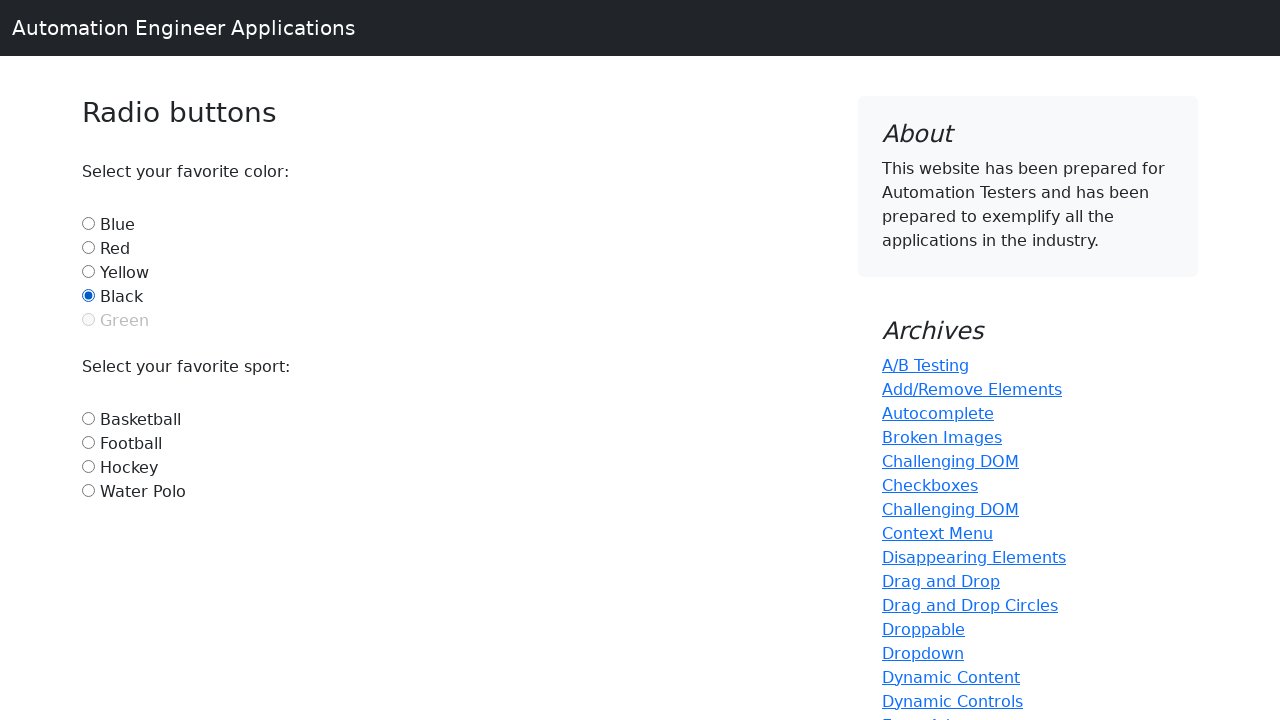

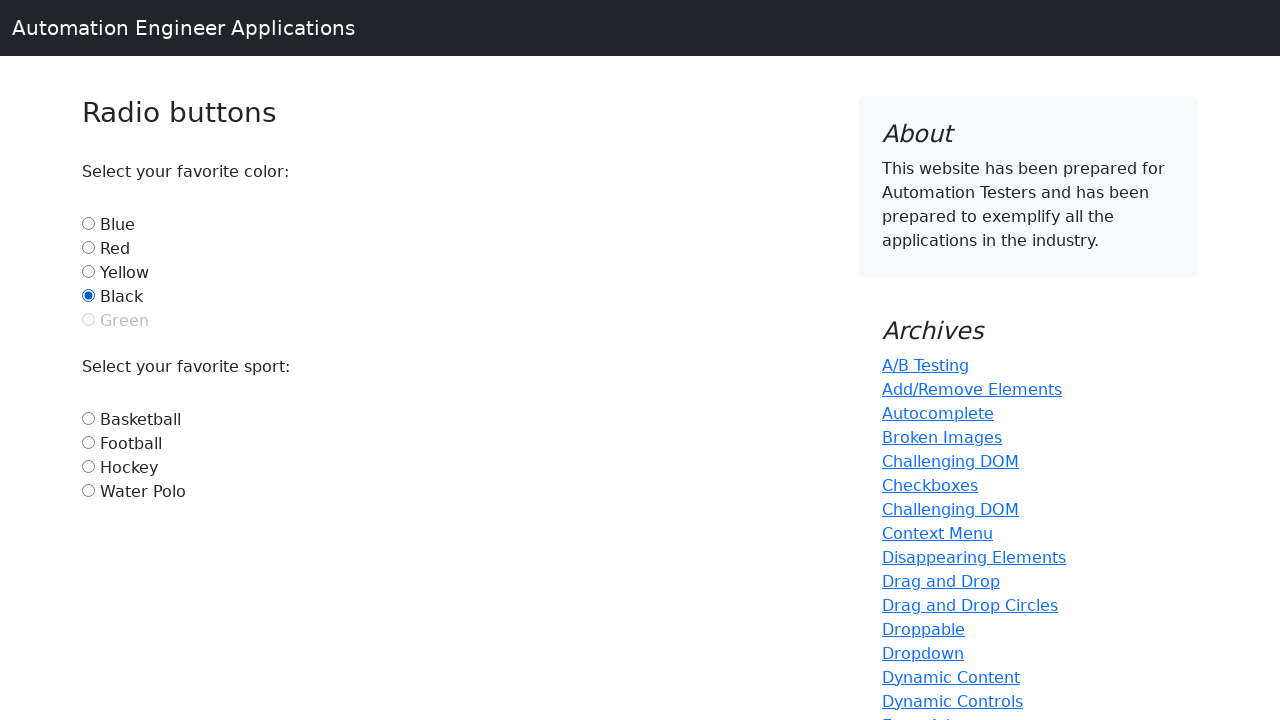